Tests the application's behavior when network requests to GetBook API fail by intercepting and aborting those requests, then clicking on the library button to trigger the failed request.

Starting URL: https://rahulshettyacademy.com/angularAppdemo/

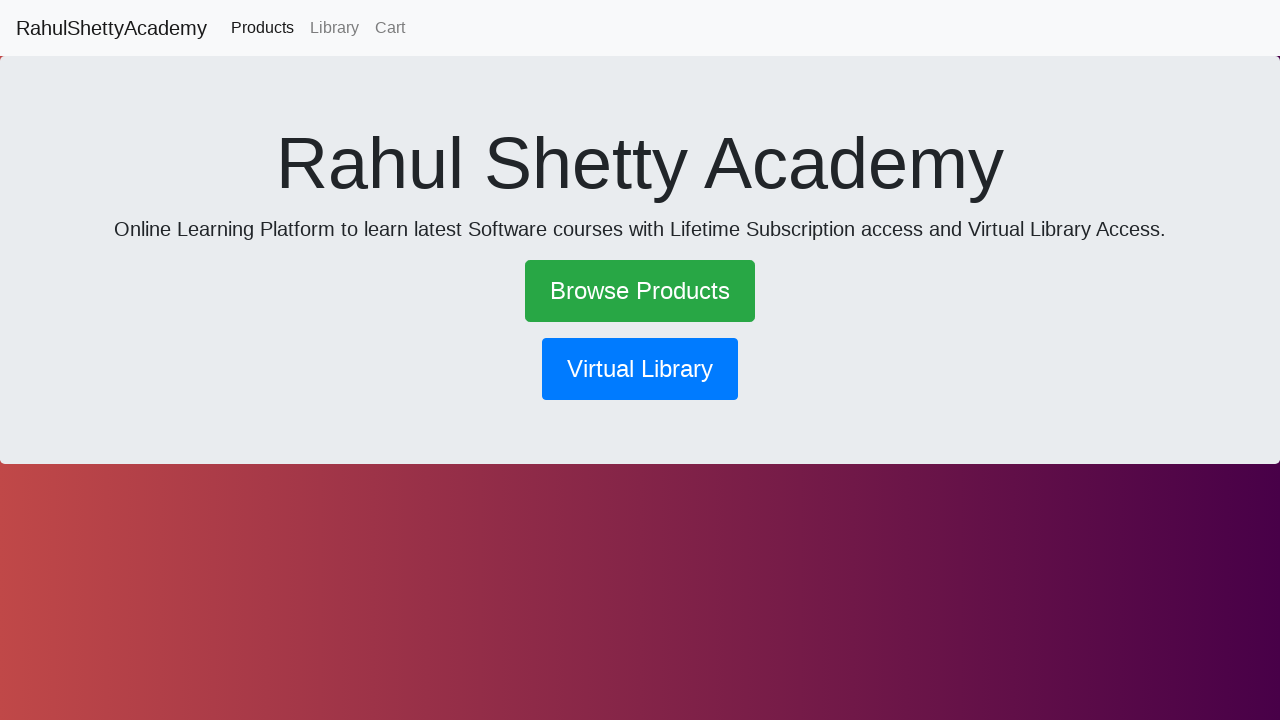

Intercepted GetBook API requests and configured to abort with 'failed' status
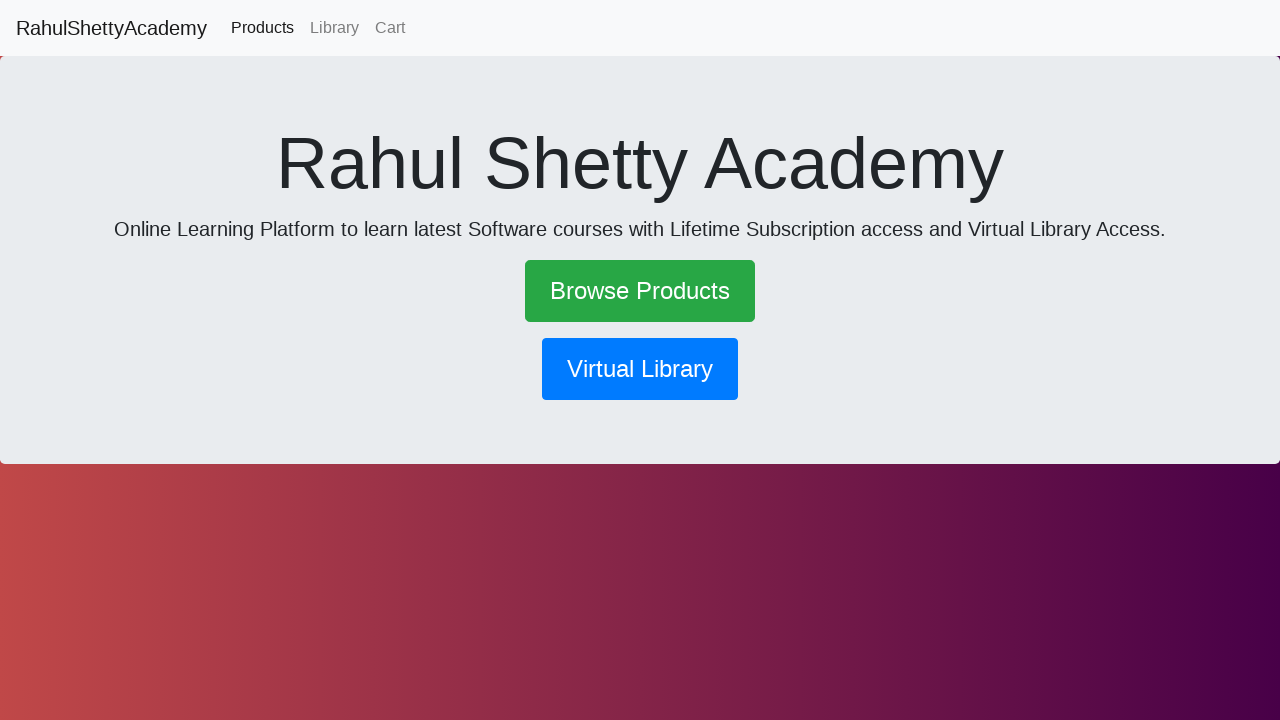

Clicked library button to trigger GetBook API request at (640, 369) on button[routerlink*='library']
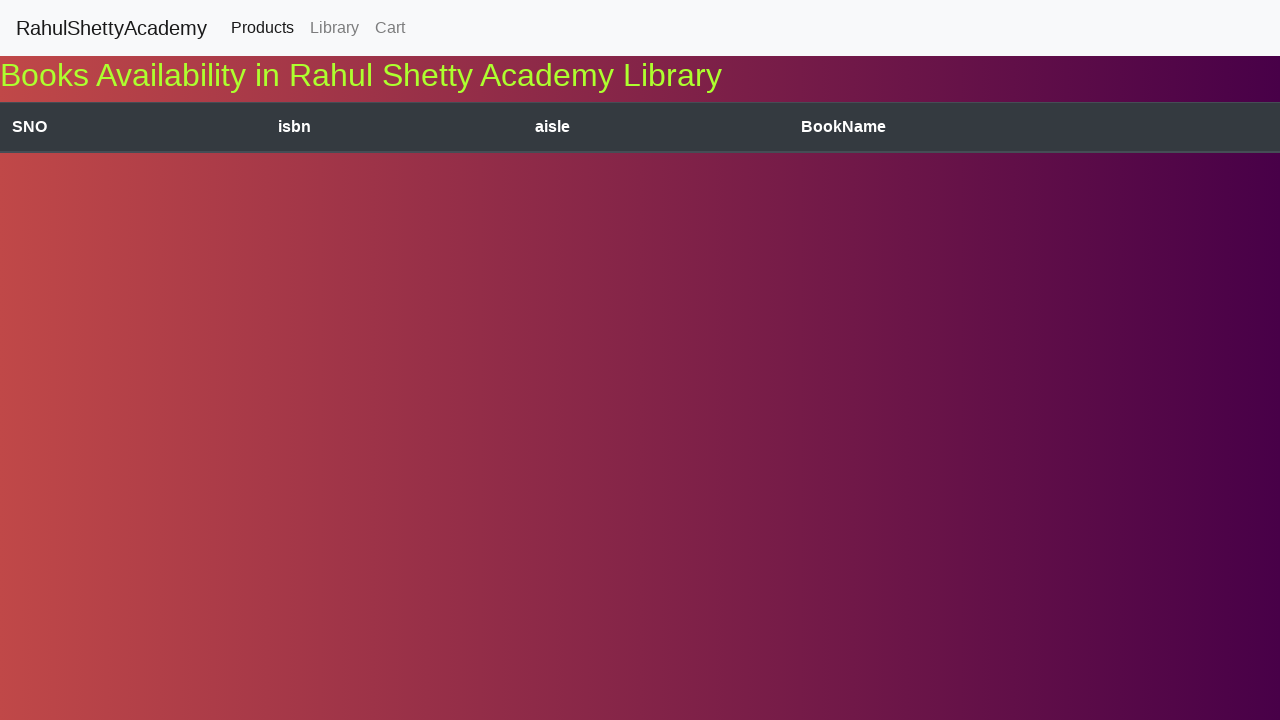

Waited for failed network request to be processed
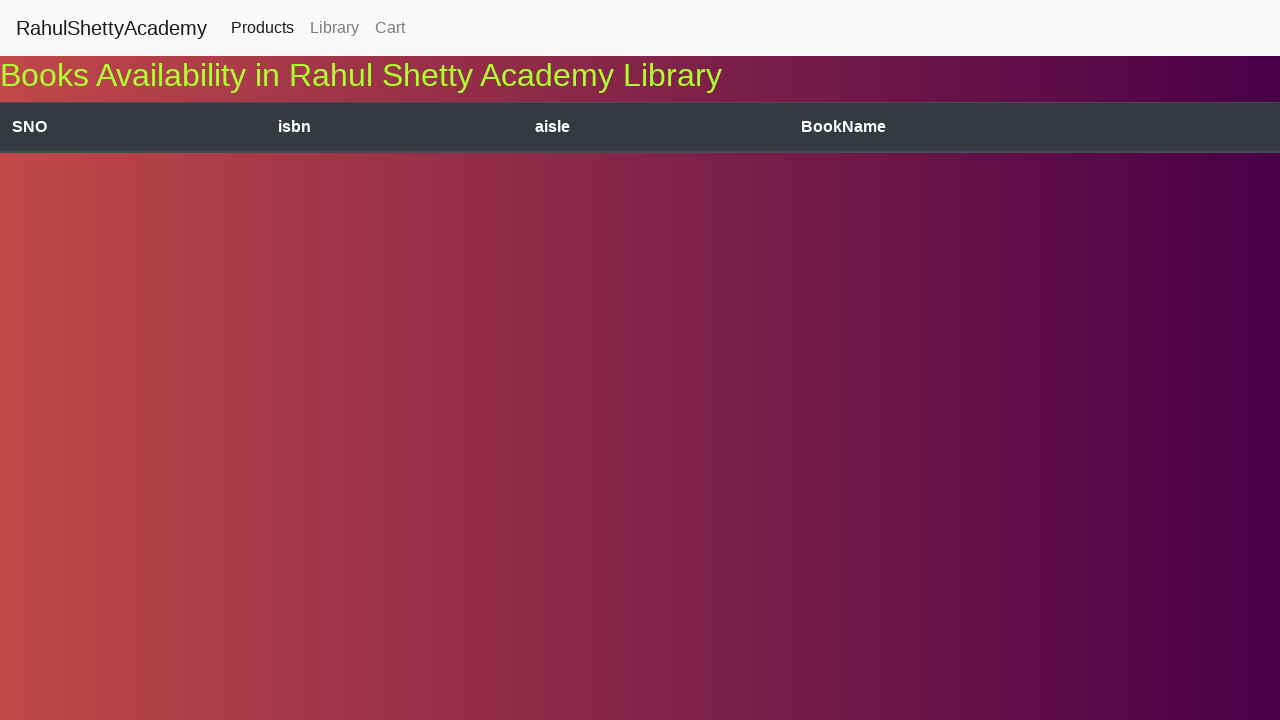

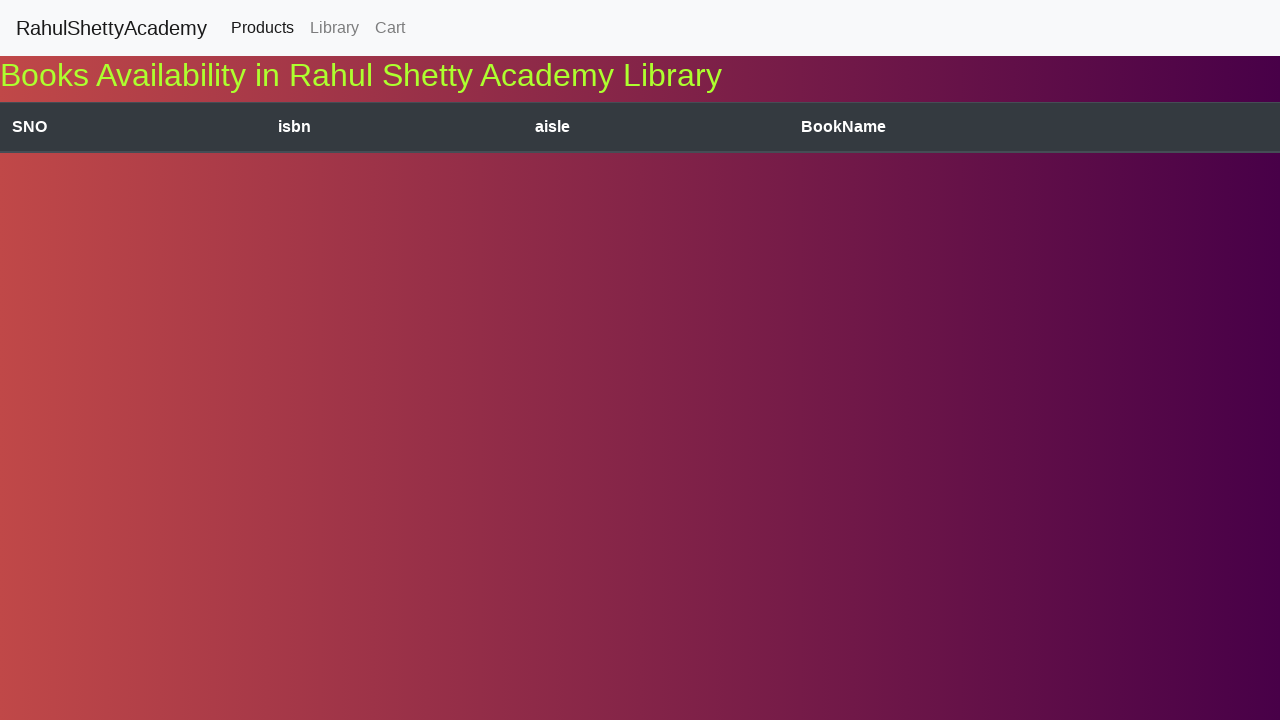